Tests JavaScript prompt dialog by triggering it, entering text, and verifying the result message

Starting URL: https://the-internet.herokuapp.com/

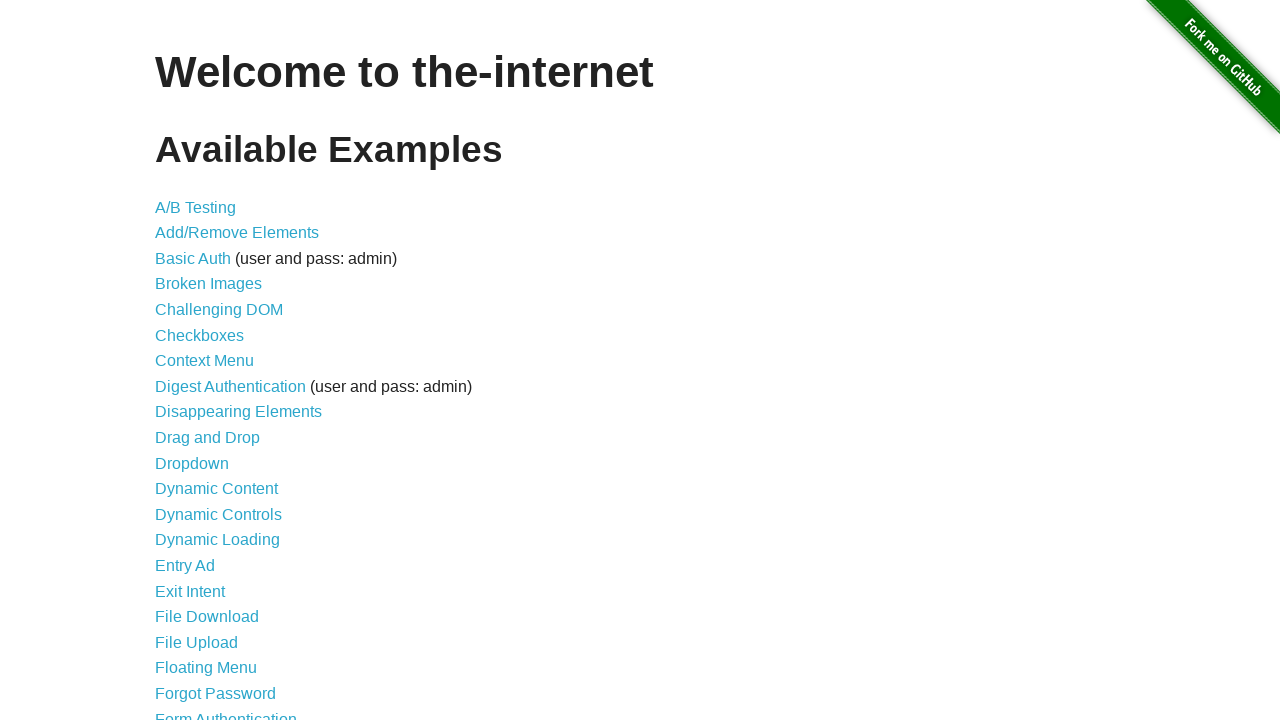

Clicked on JavaScript Alerts link to navigate to test page at (214, 361) on text="JavaScript Alerts"
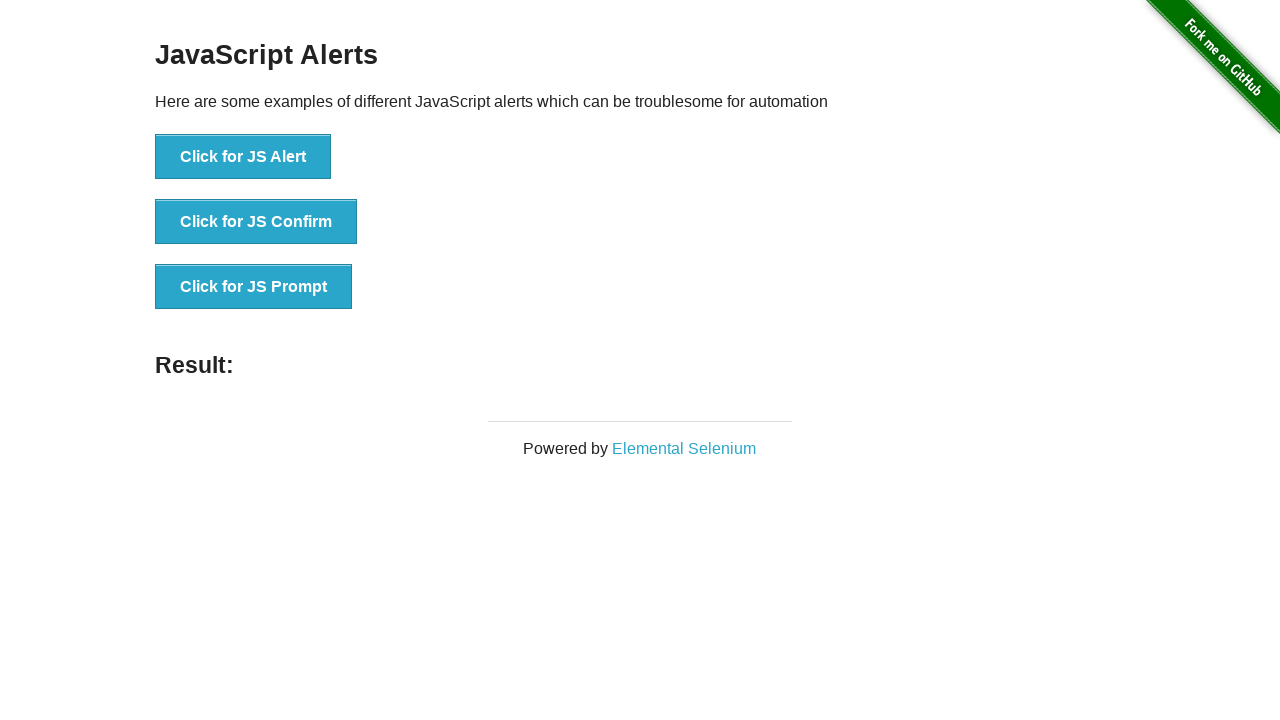

Set up dialog event handler to accept prompt with 'Hello!' text
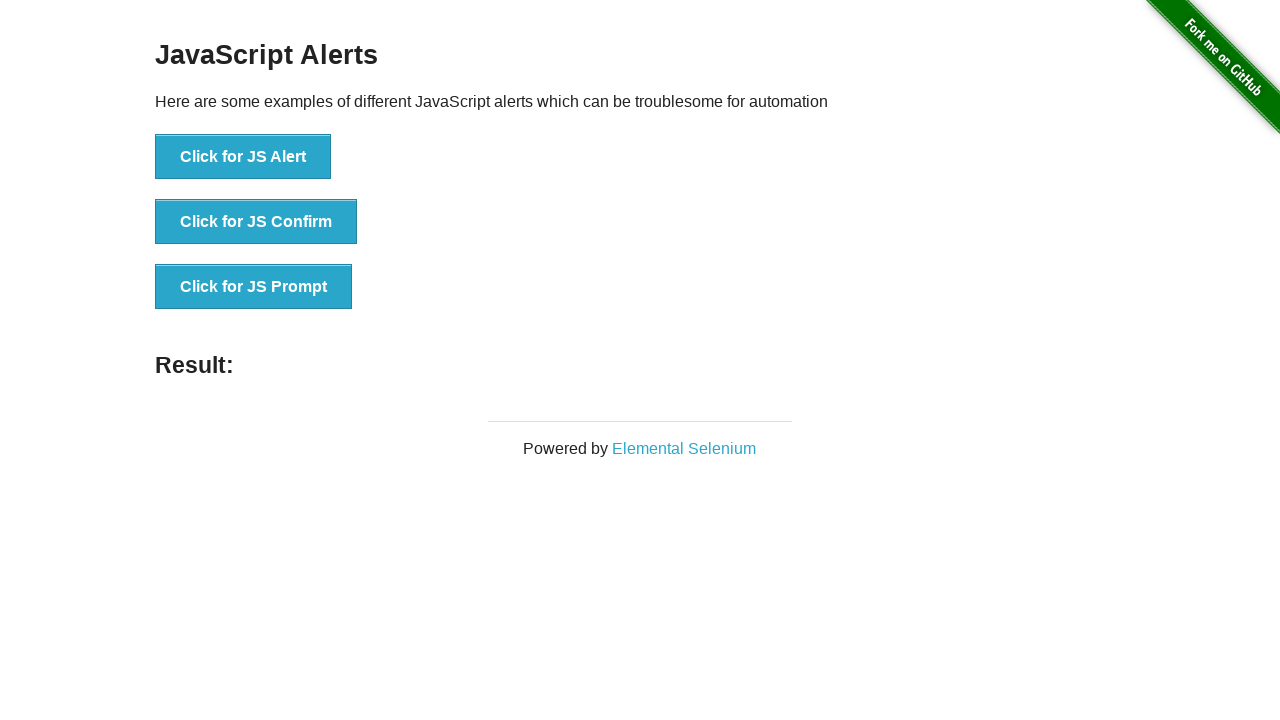

Clicked the prompt button to trigger JavaScript prompt dialog at (254, 287) on #content>div>ul>li:nth-child(3)>button
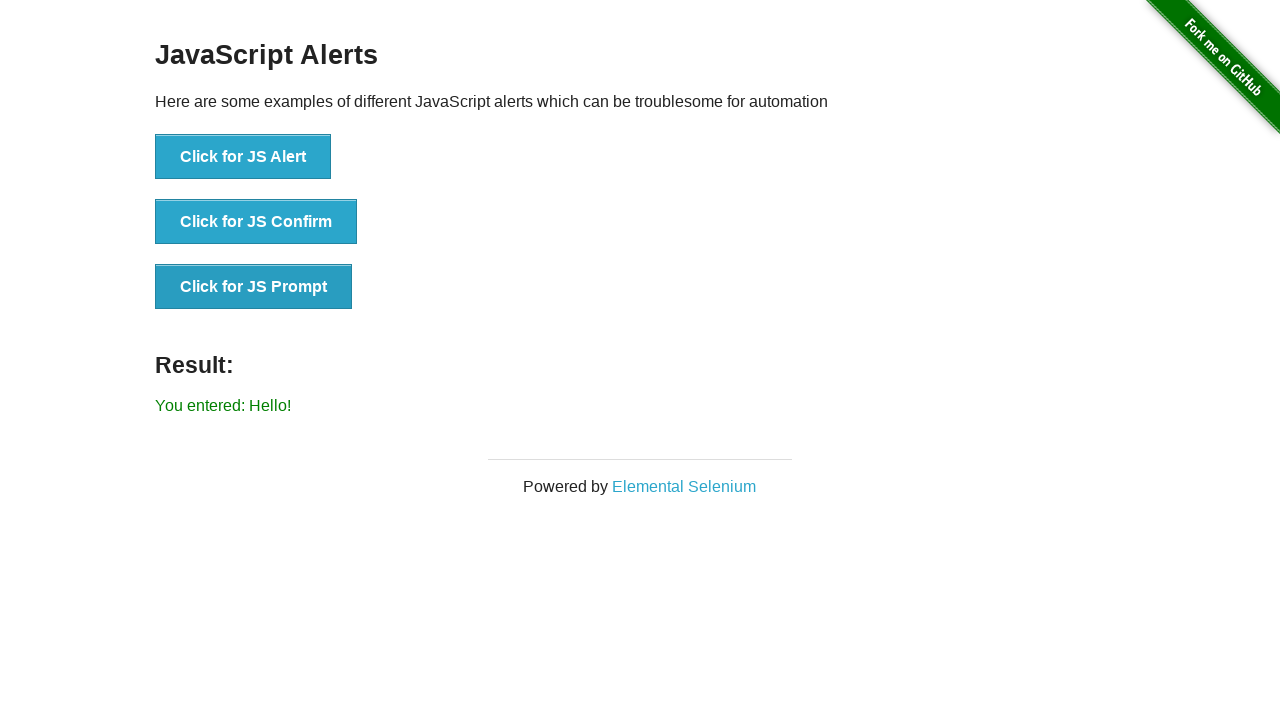

Result message appeared on the page after handling prompt
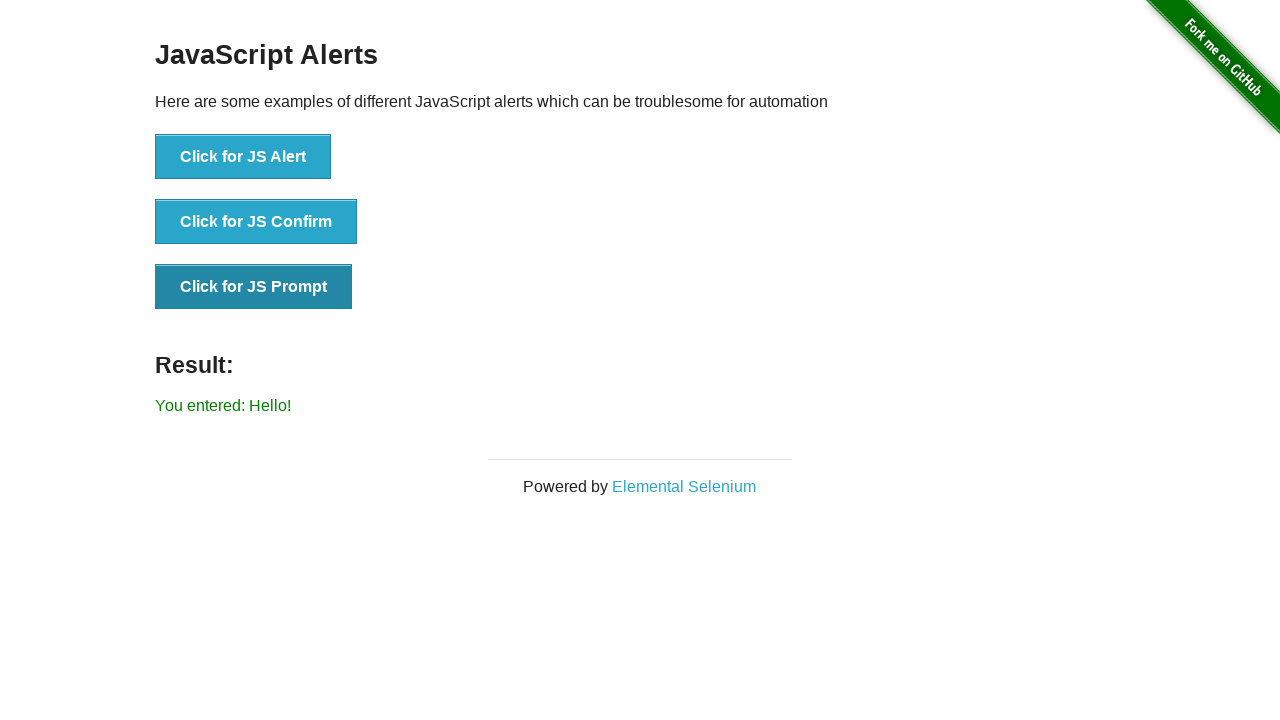

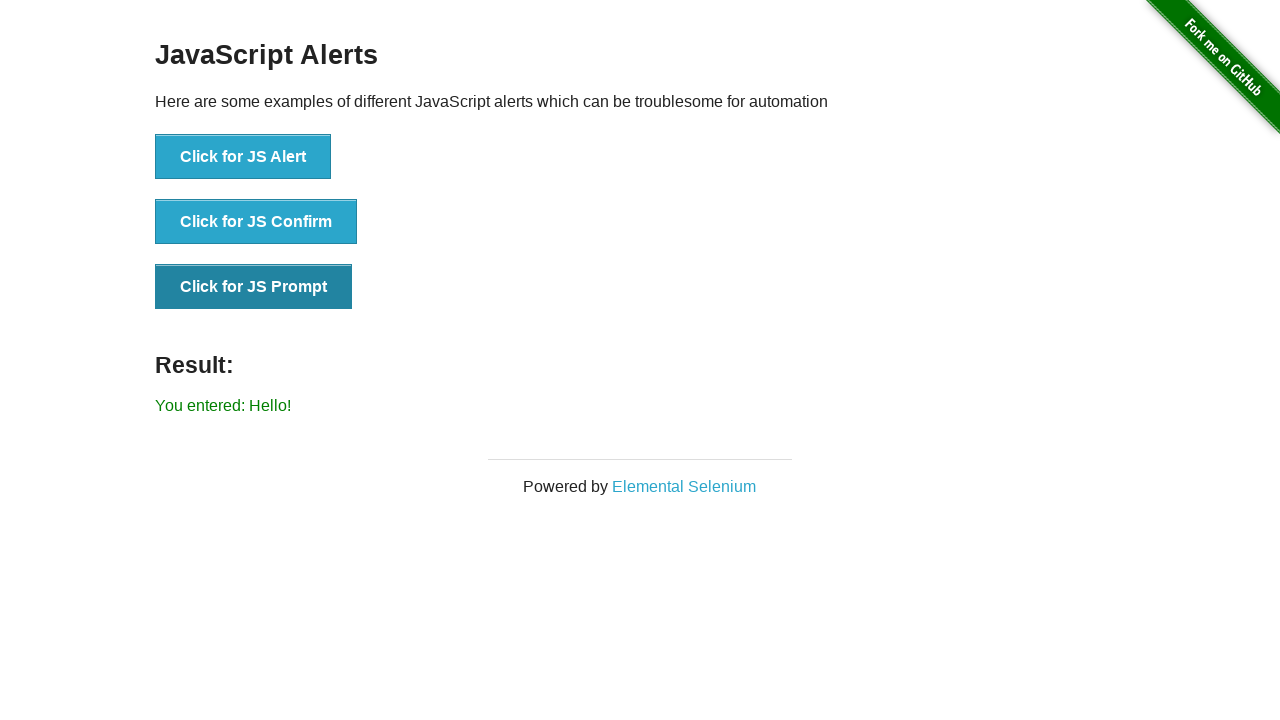